Tests accepting a JavaScript alert by clicking the first alert button, verifying the alert text, accepting it, and verifying the result message.

Starting URL: https://testcenter.techproeducation.com/index.php?page=javascript-alerts

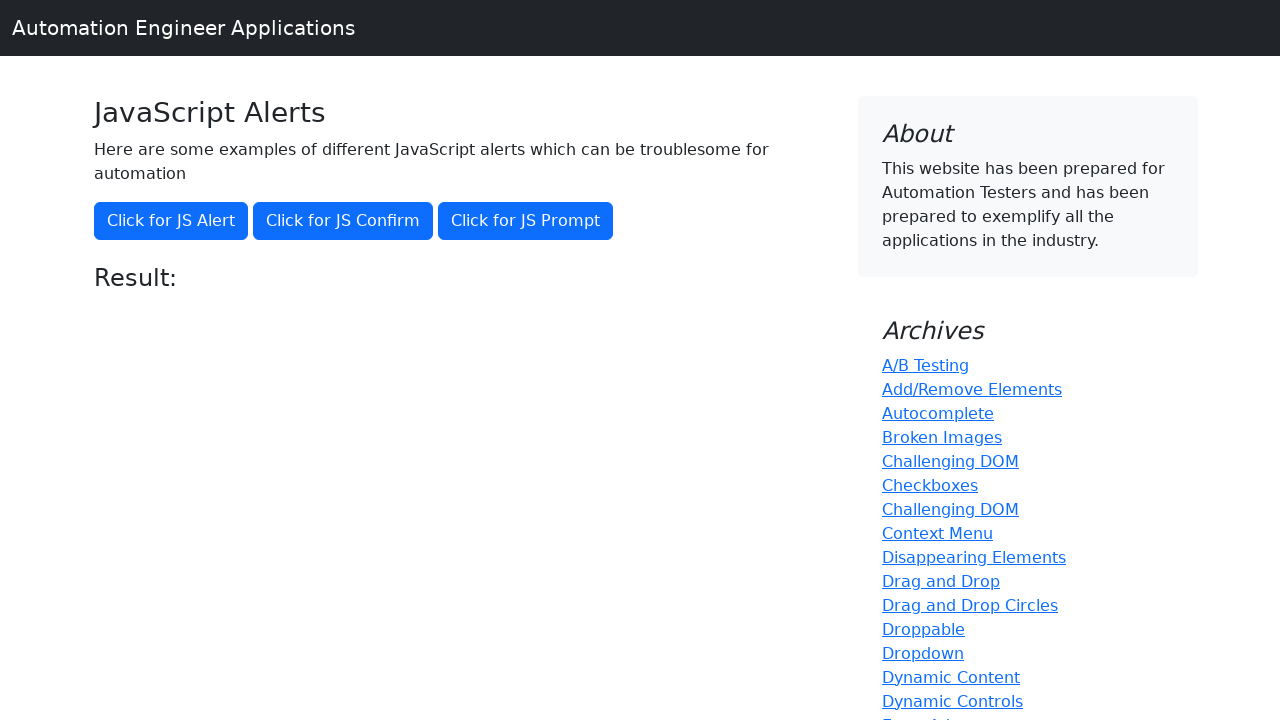

Clicked the first alert button to trigger JavaScript alert at (171, 221) on button[onclick='jsAlert()']
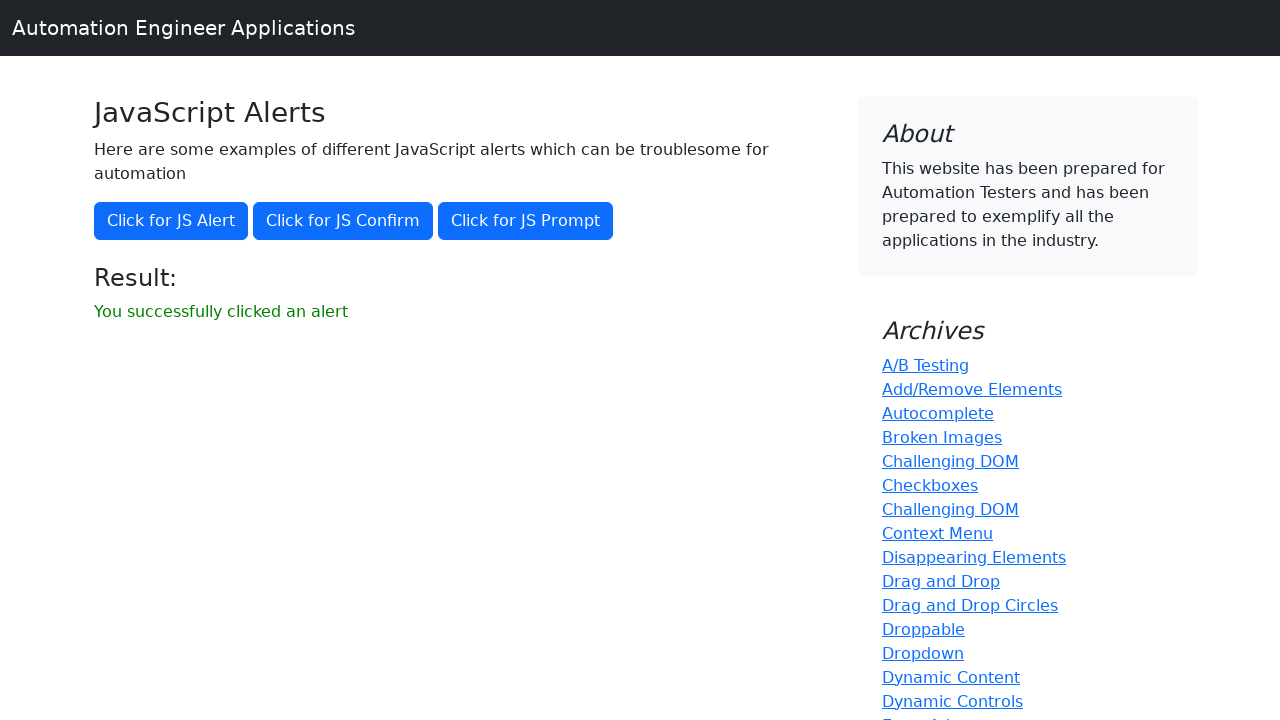

Set up dialog handler to capture alert text and accept it
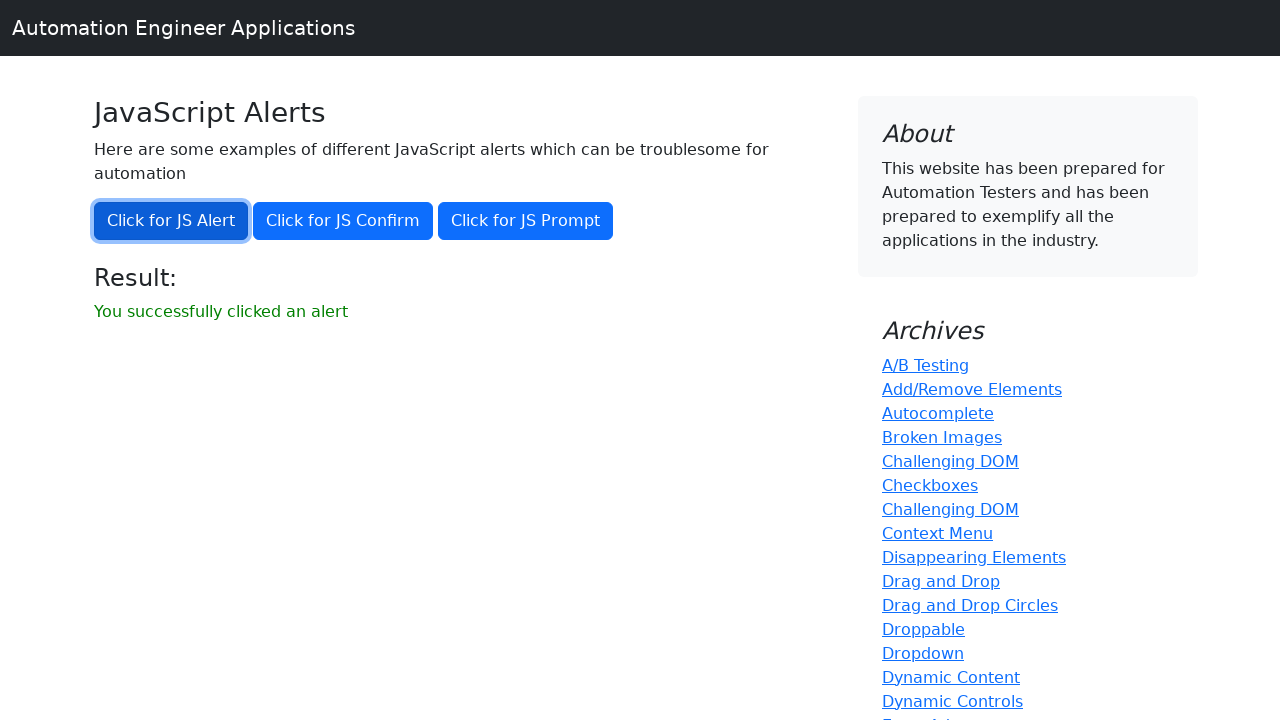

Re-clicked alert button to trigger alert with handler active at (171, 221) on button[onclick='jsAlert()']
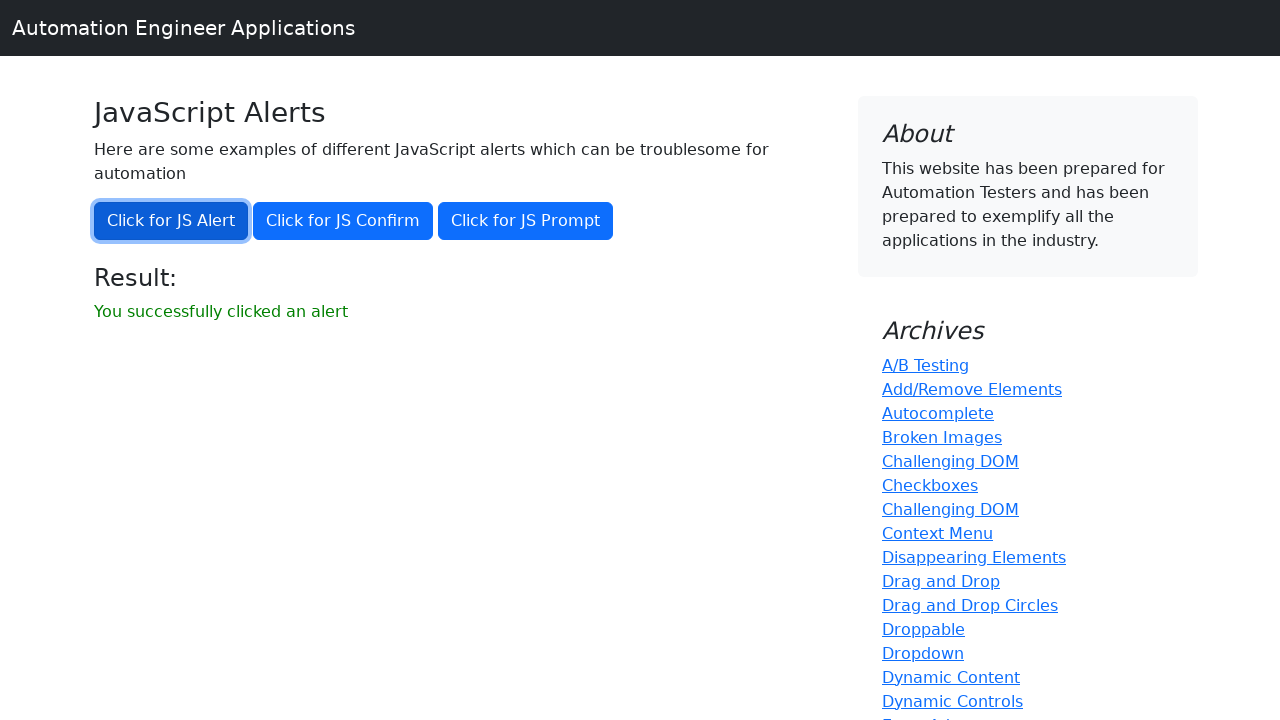

Waited for result message to appear on page
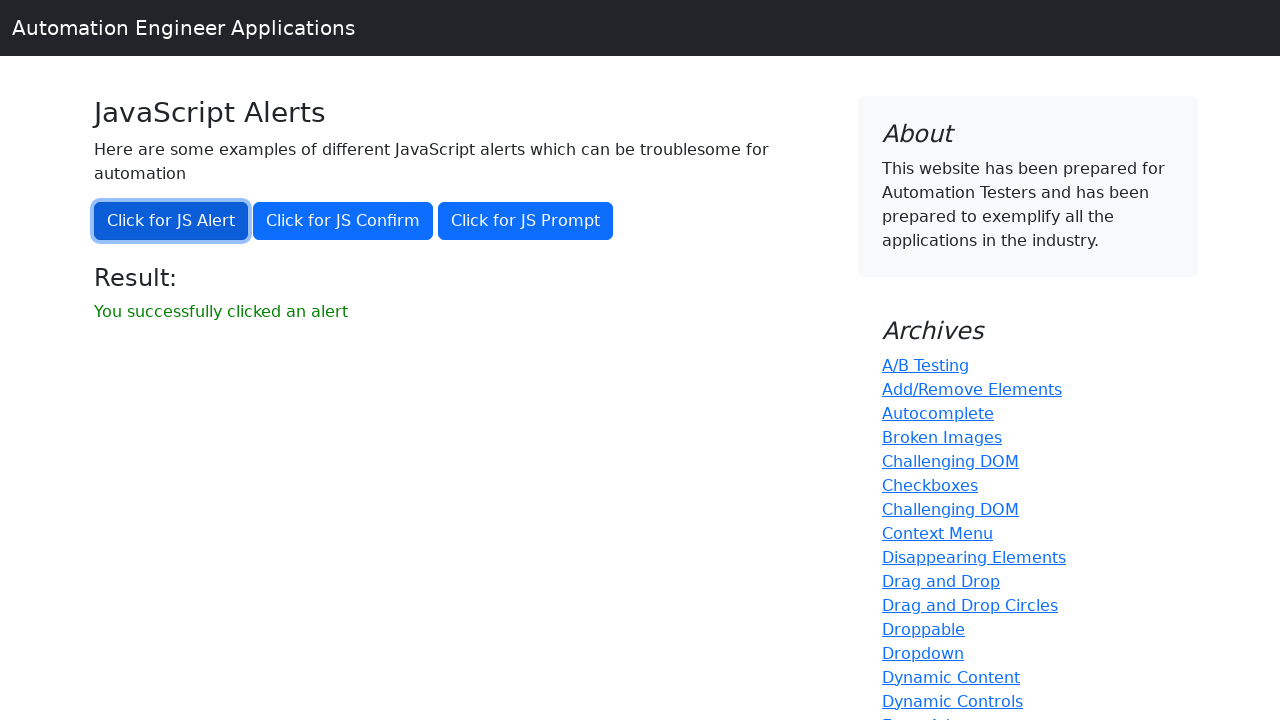

Retrieved result text from page
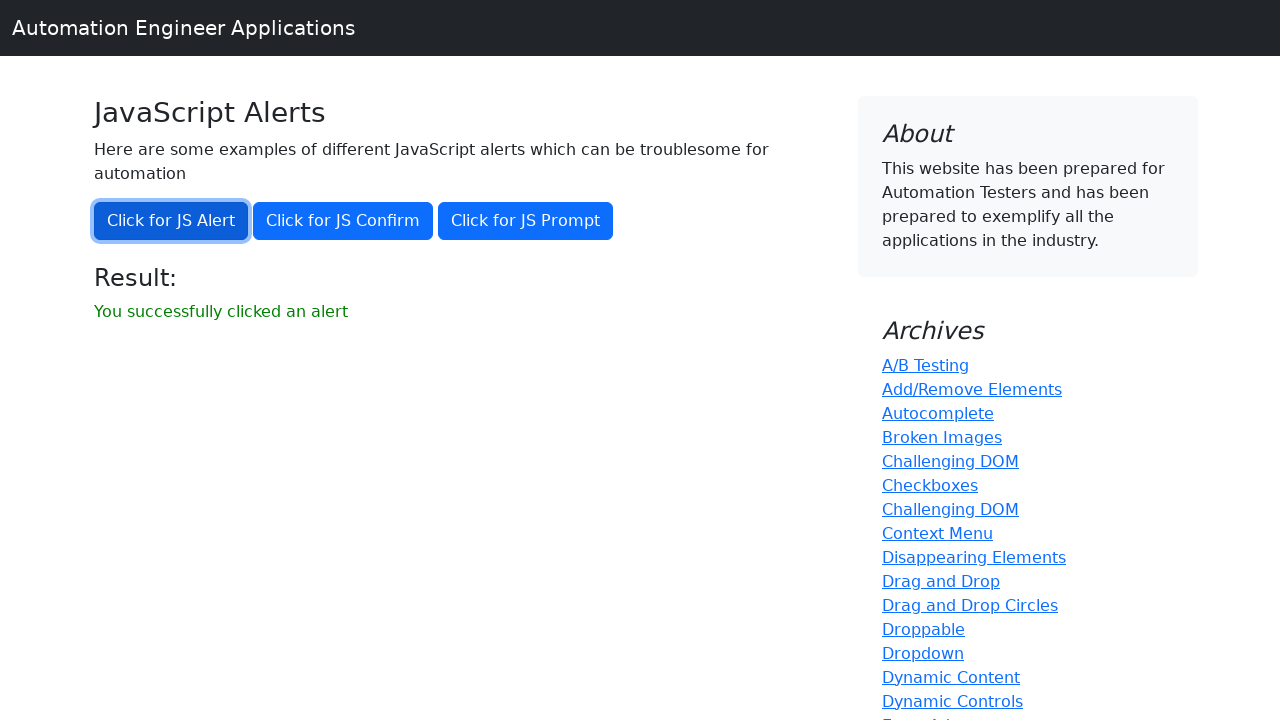

Verified result text matches expected message: 'You successfully clicked an alert'
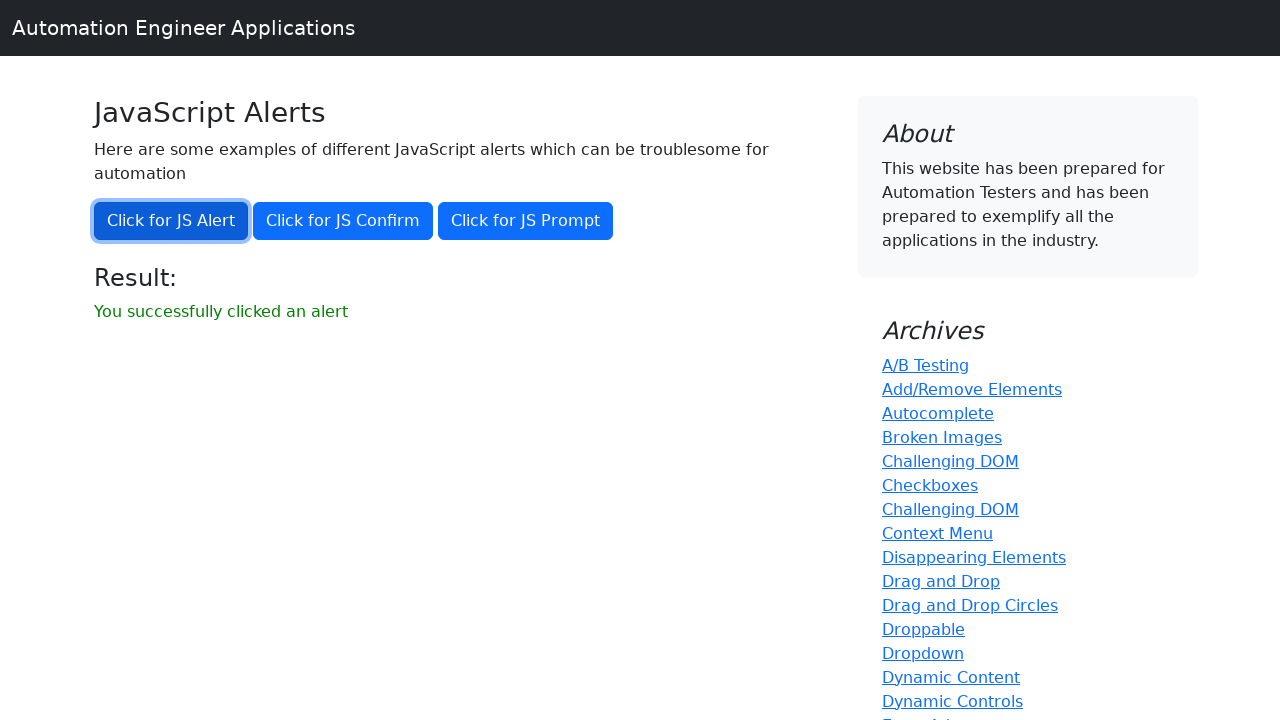

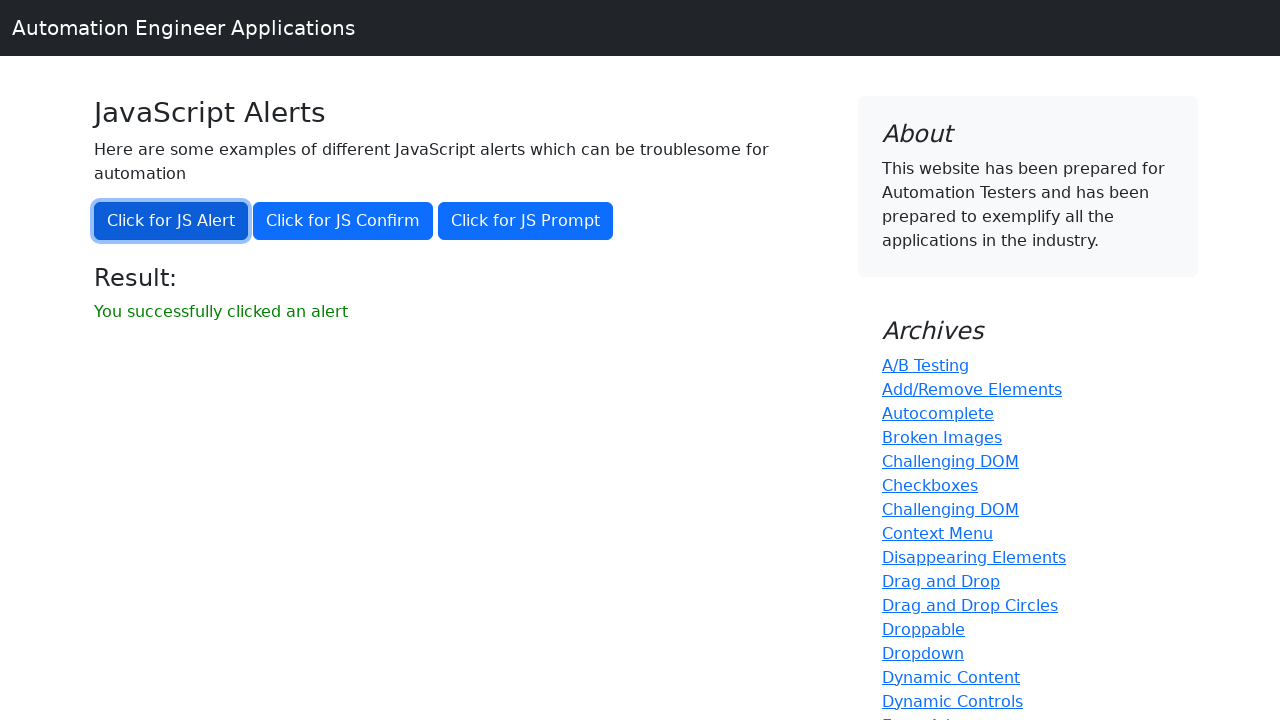